Tests the Dynamic Content page by clicking the 'click here' link to reload dynamic content

Starting URL: https://the-internet.herokuapp.com/

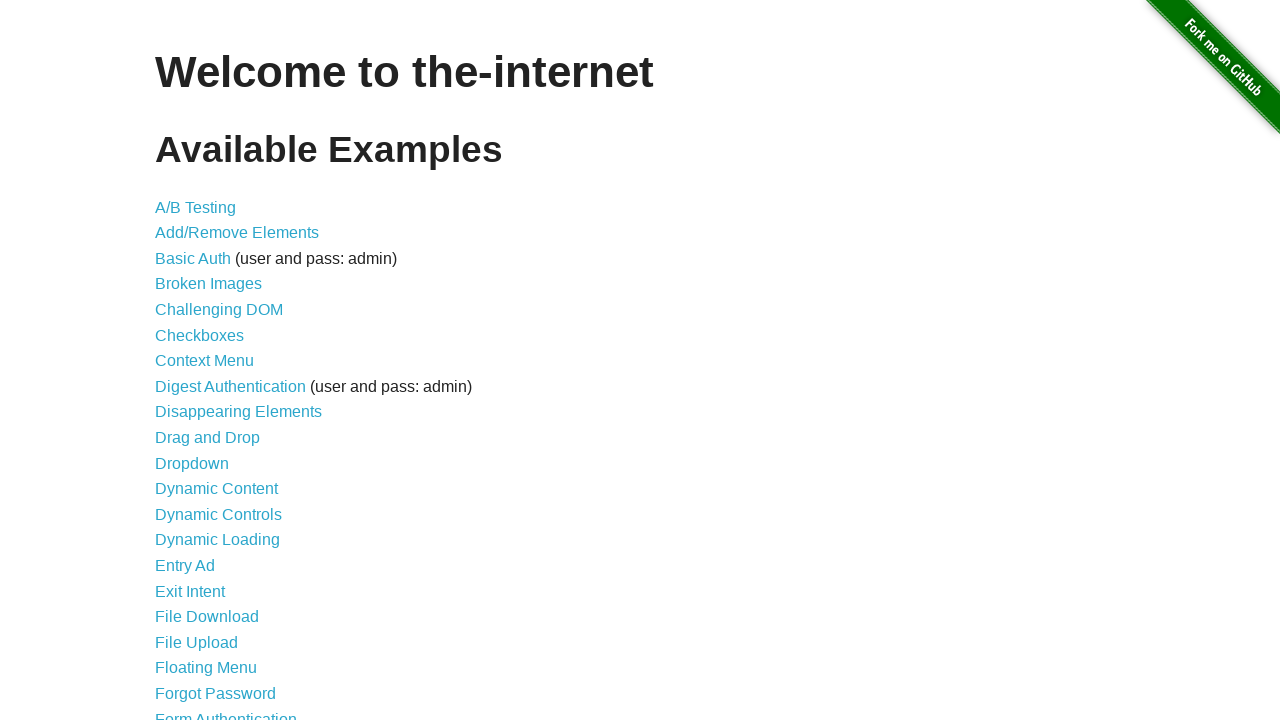

Clicked on Dynamic Content link at (216, 489) on text=Dynamic Content
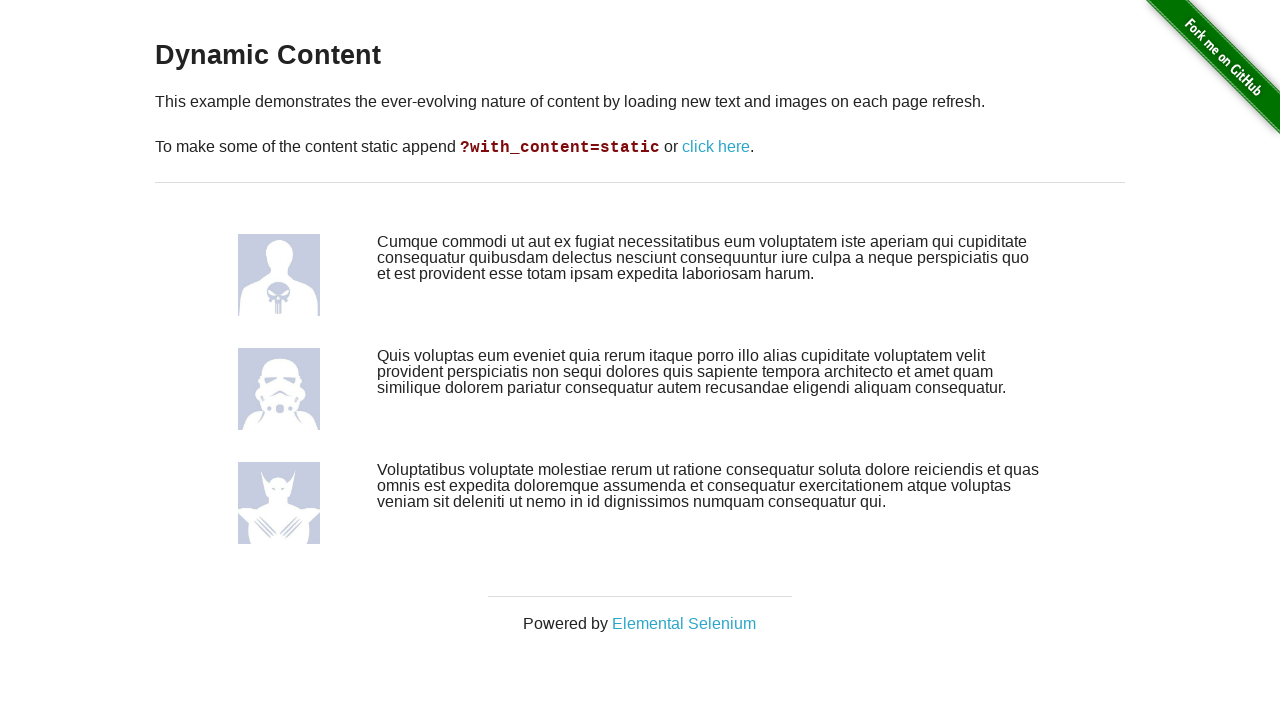

Waited for 'click here' link to appear
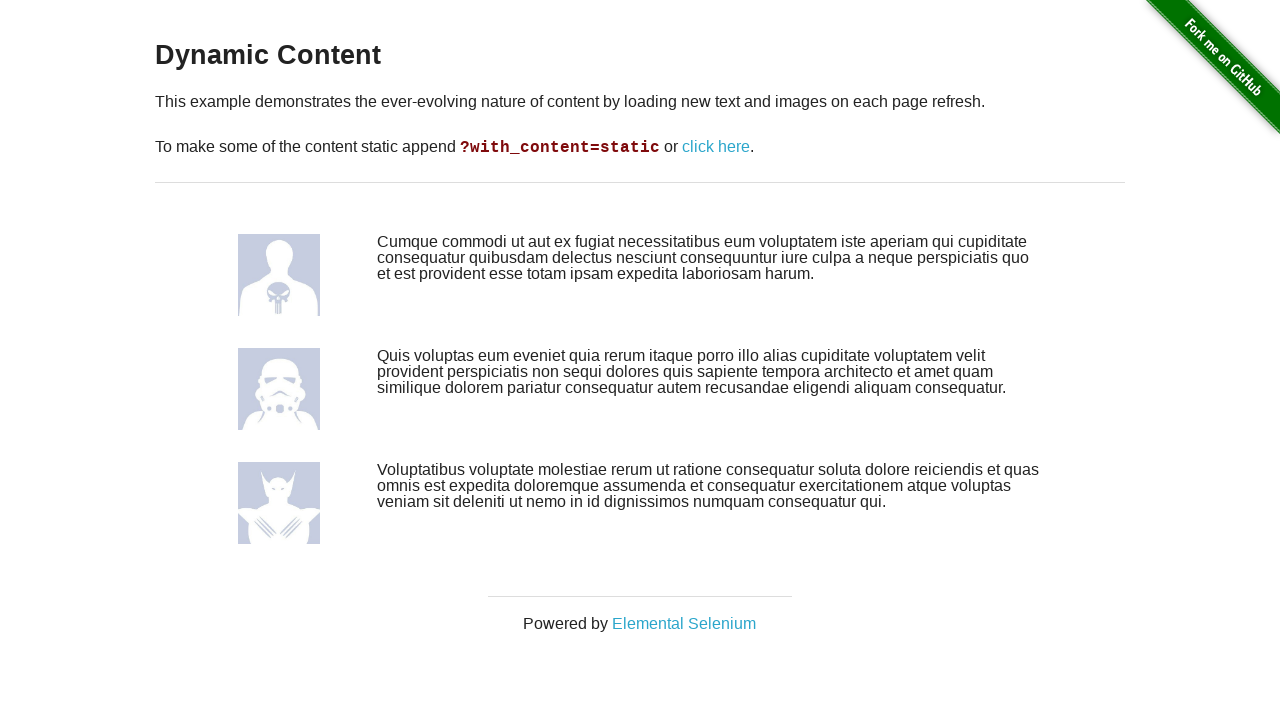

Clicked the 'click here' link to reload dynamic content at (716, 147) on text=click here
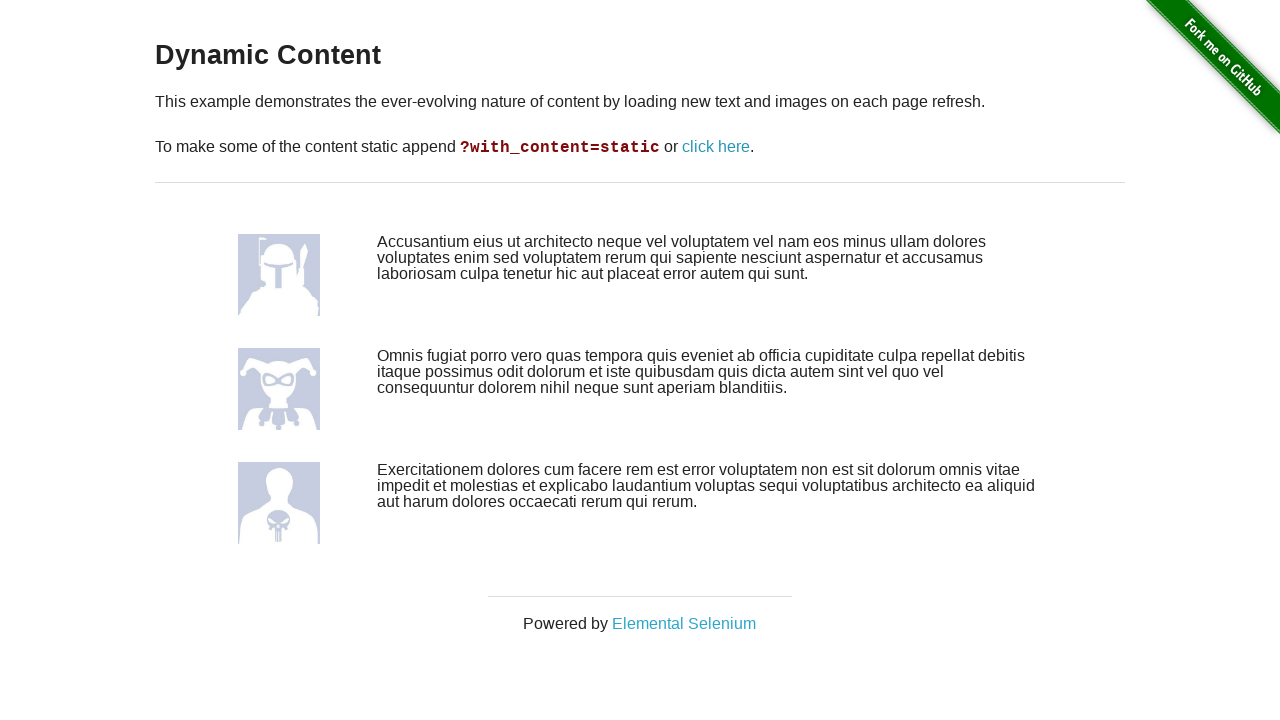

Dynamic content reloaded successfully
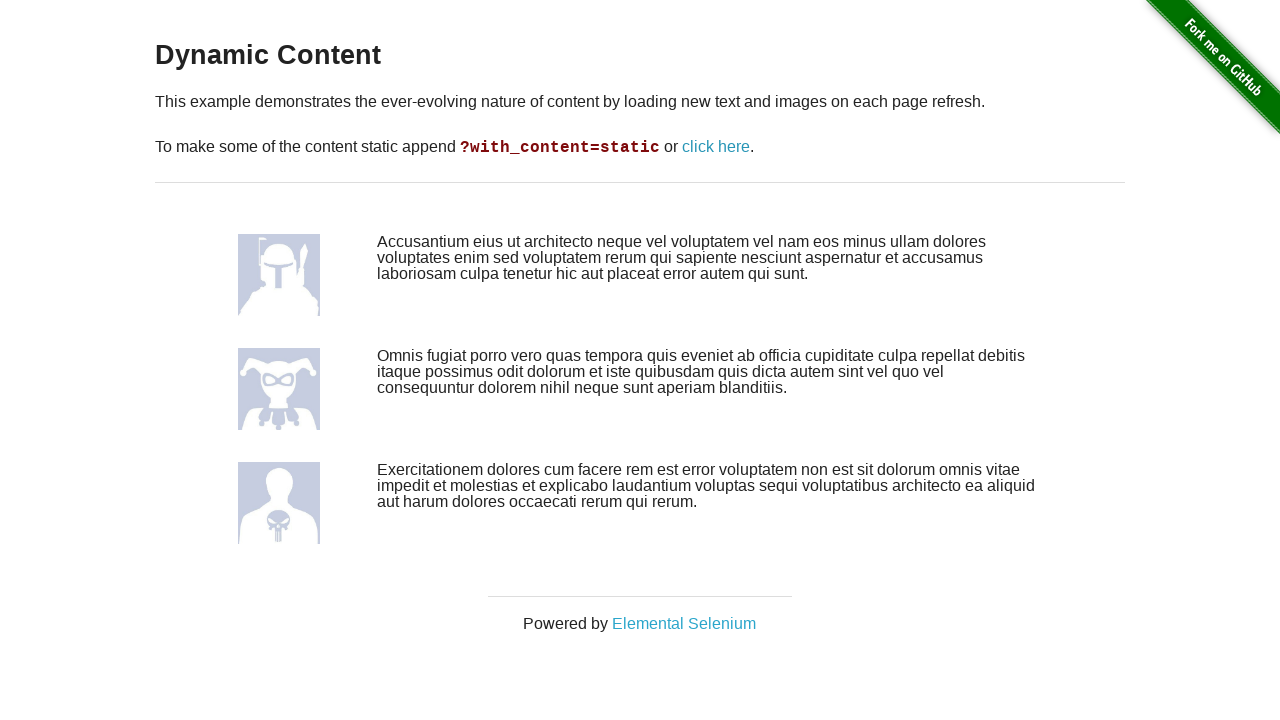

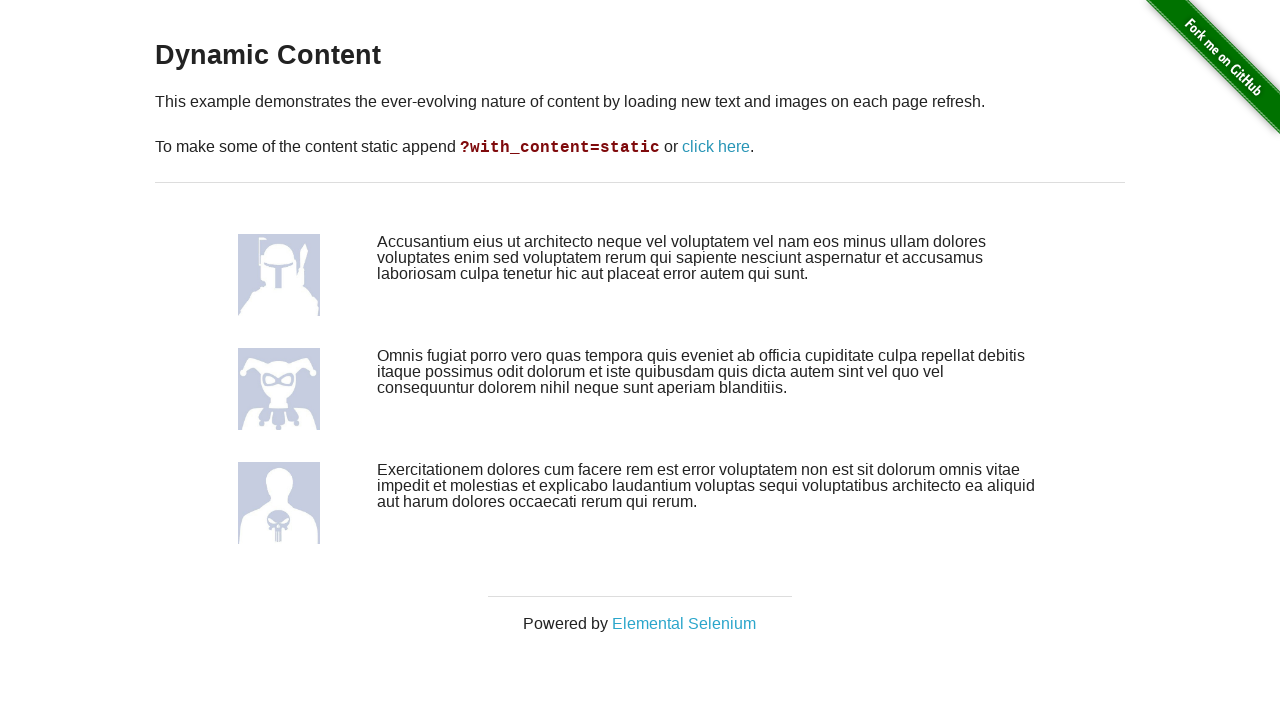